Navigates to Apple's homepage, maximizes the window, and clicks on the iPhone link in the global navigation menu.

Starting URL: https://www.apple.com/

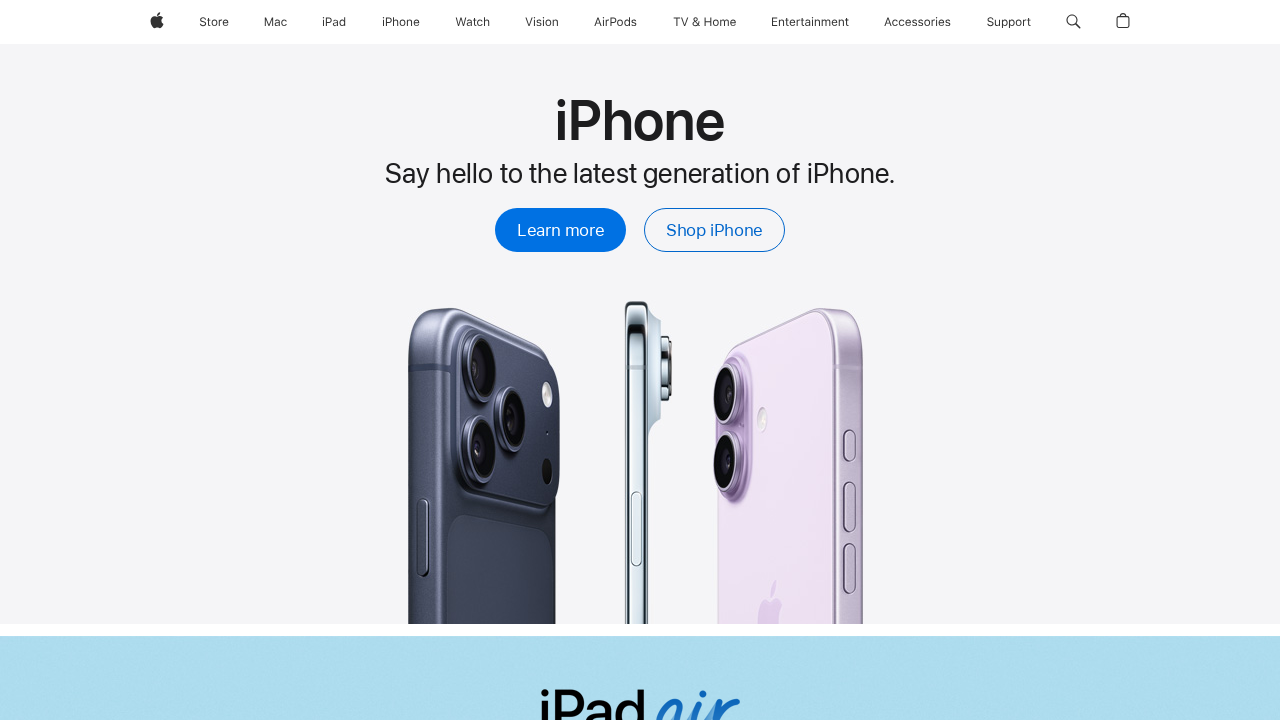

Navigated to Apple's homepage
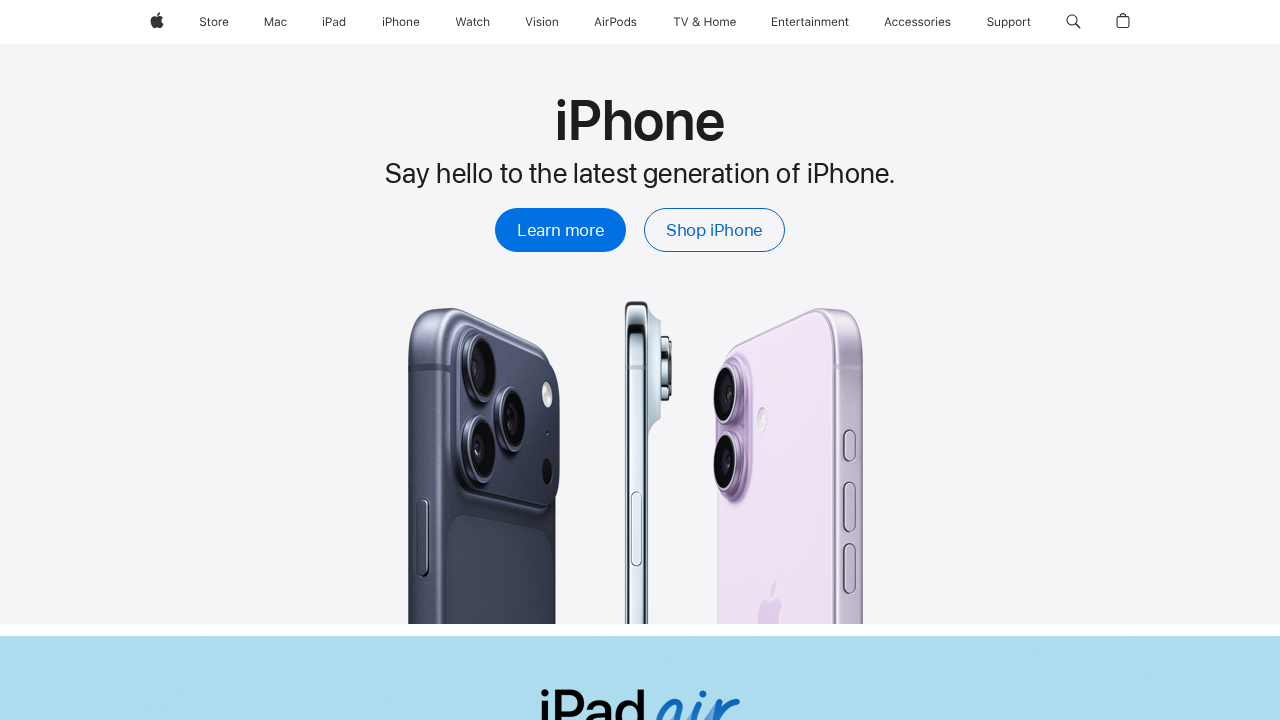

Maximized window to 1920x1080
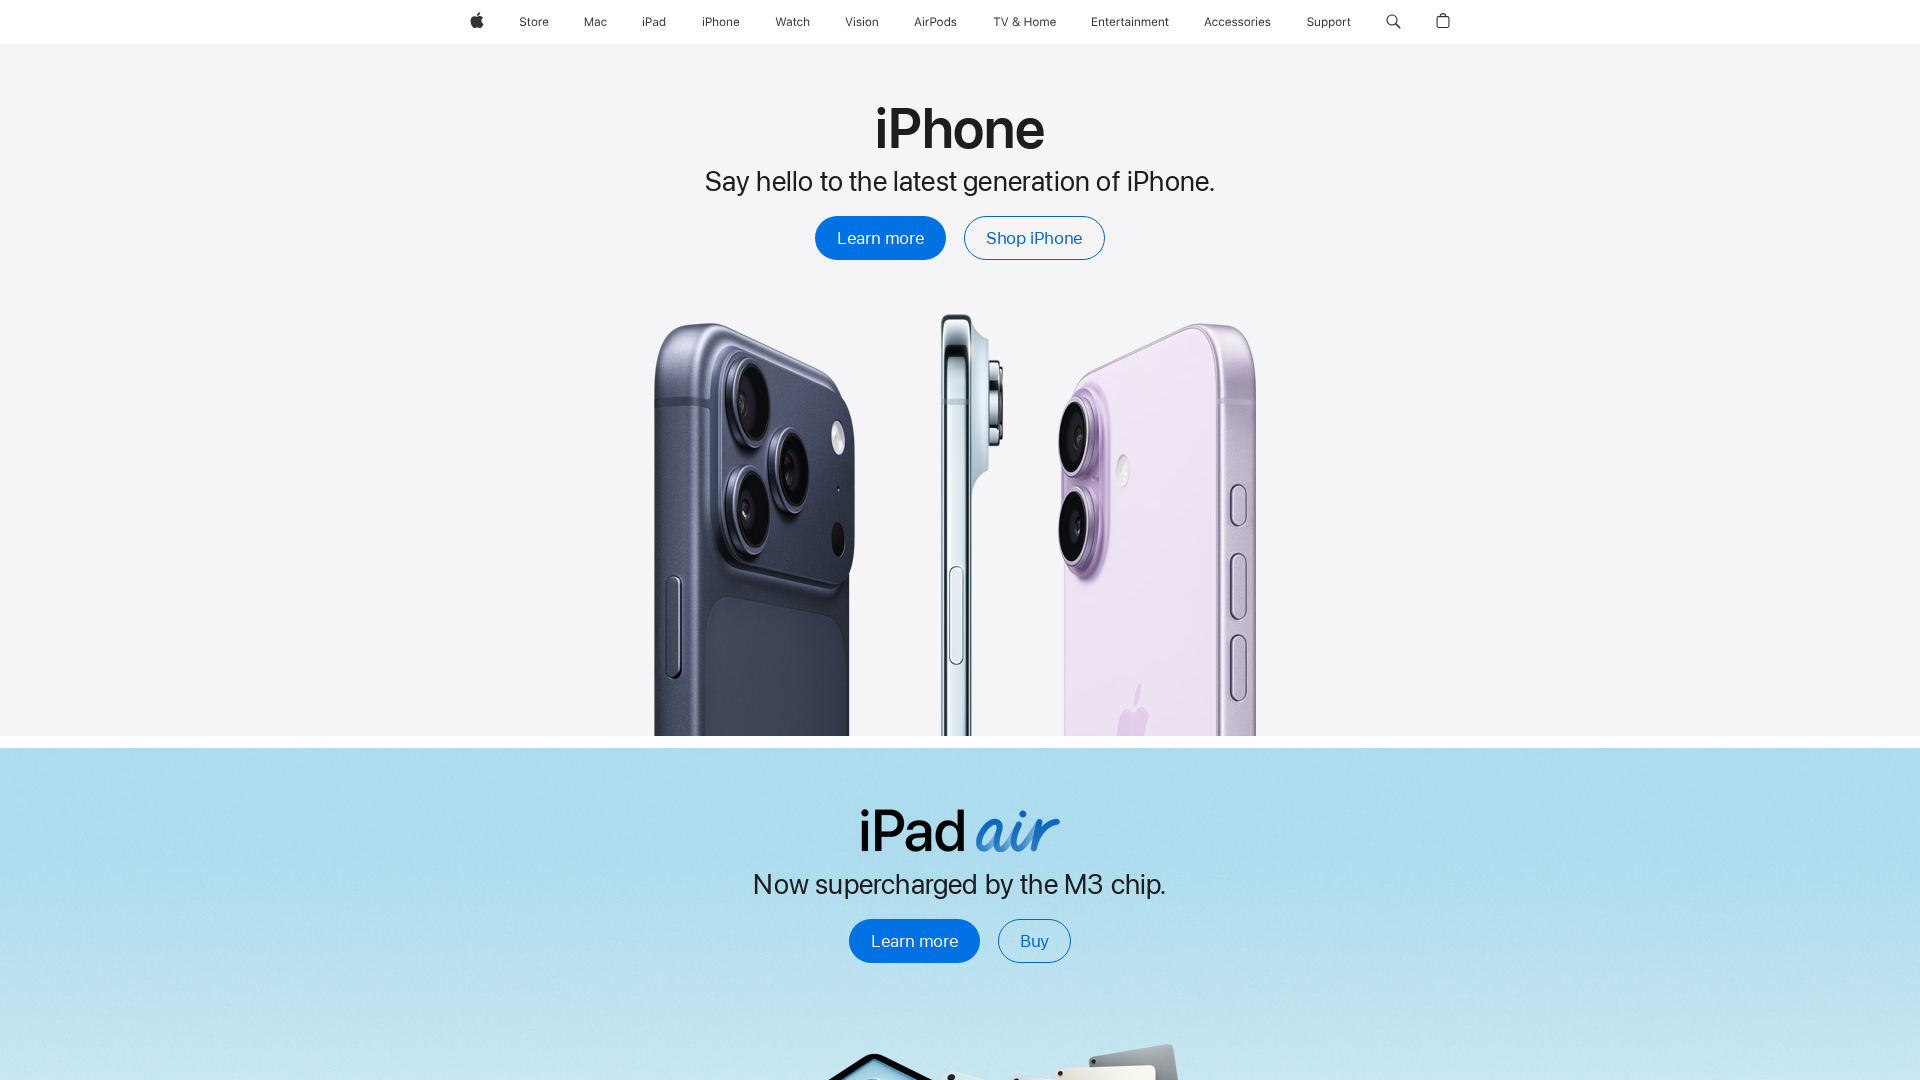

Clicked on iPhone link in the global navigation menu at (721, 22) on a.globalnav-link-iphone
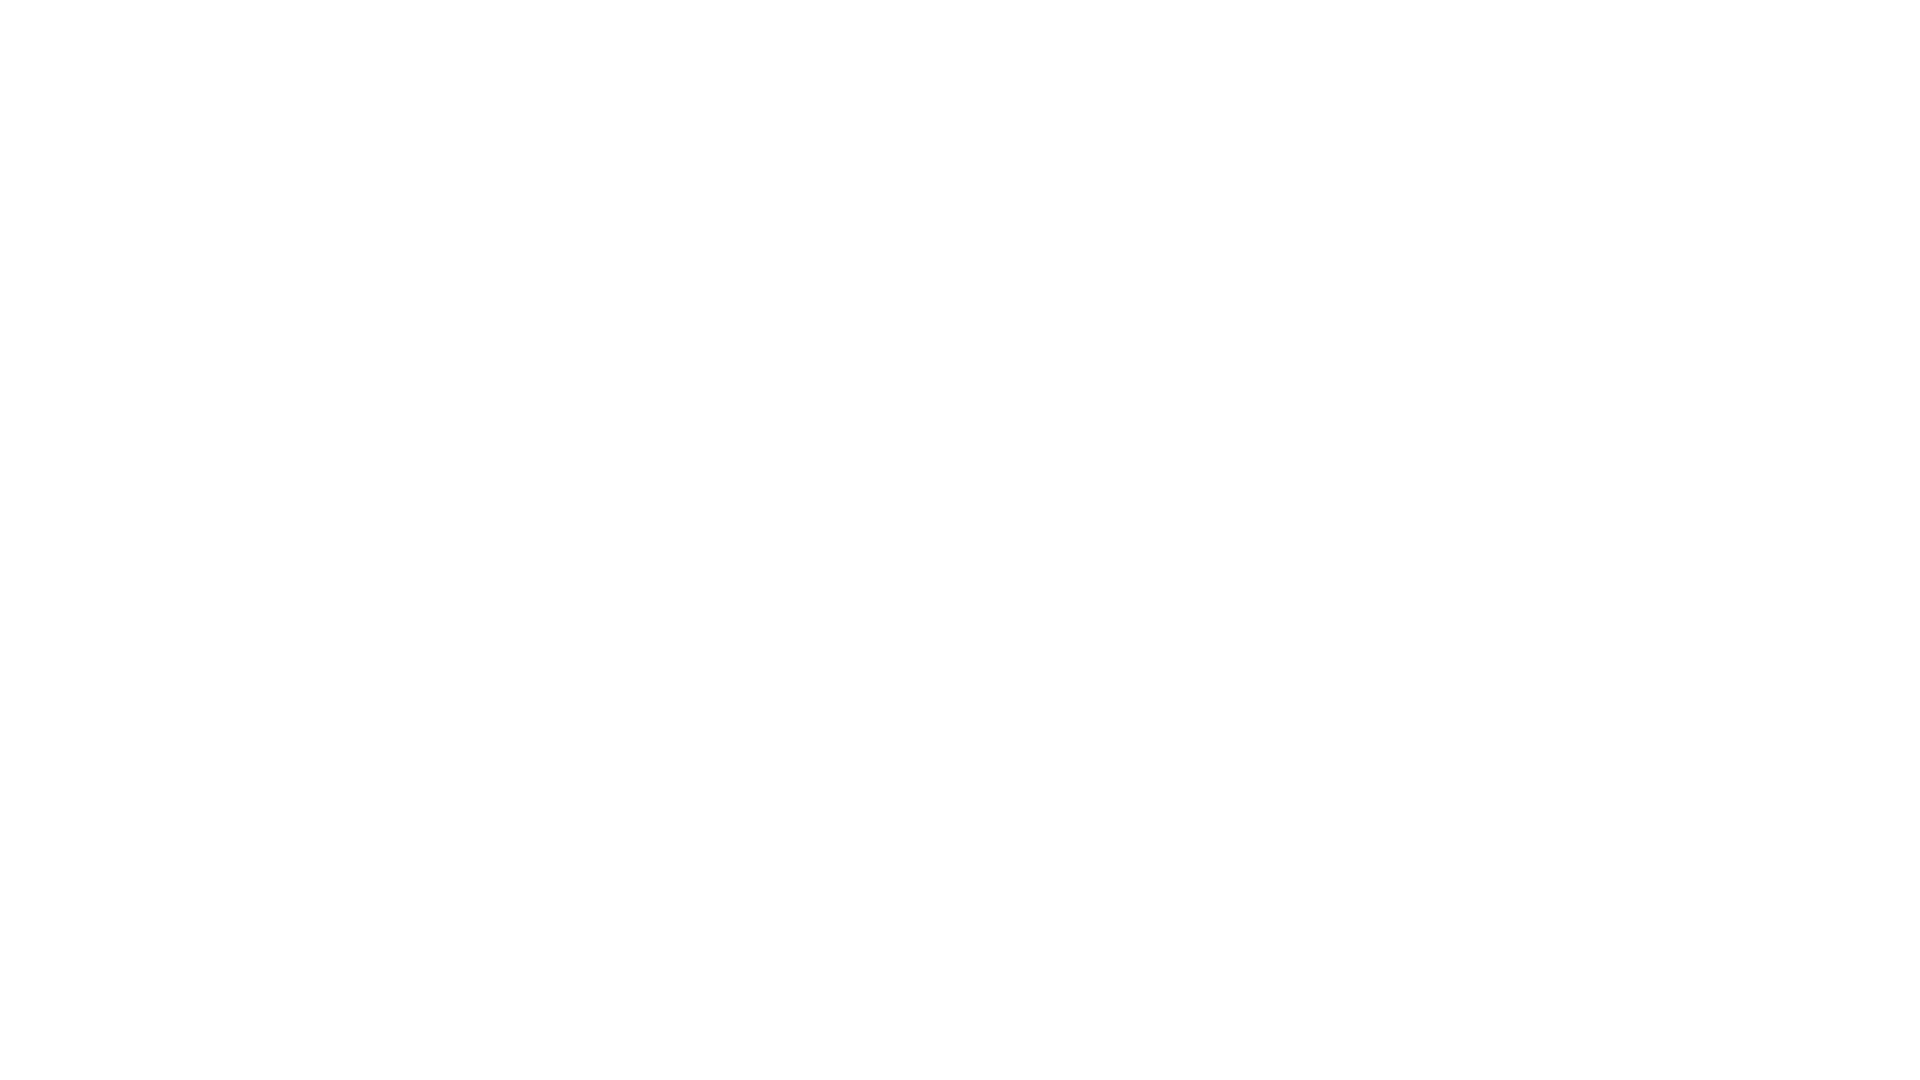

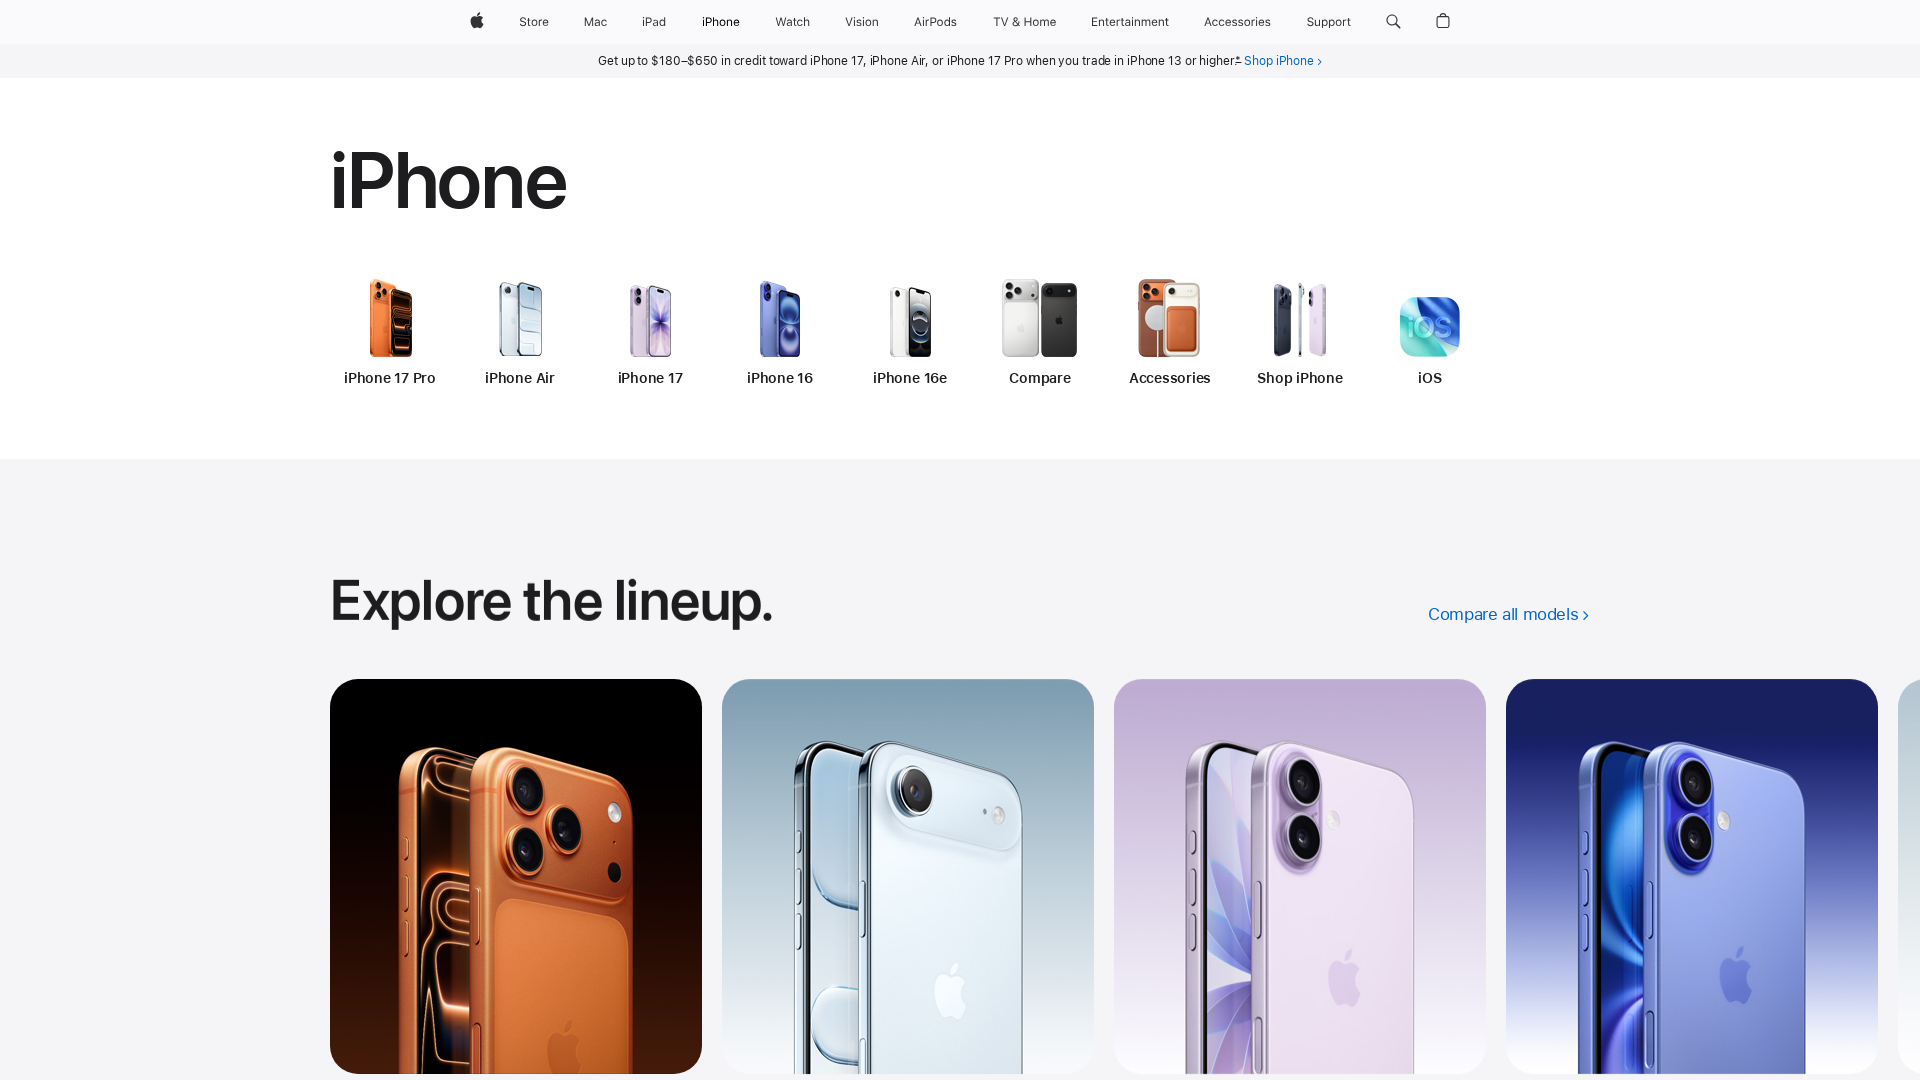